Tests autocomplete functionality by typing a partial country name and selecting the matching suggestion from the dropdown options.

Starting URL: http://qaclickacademy.com/practice.php

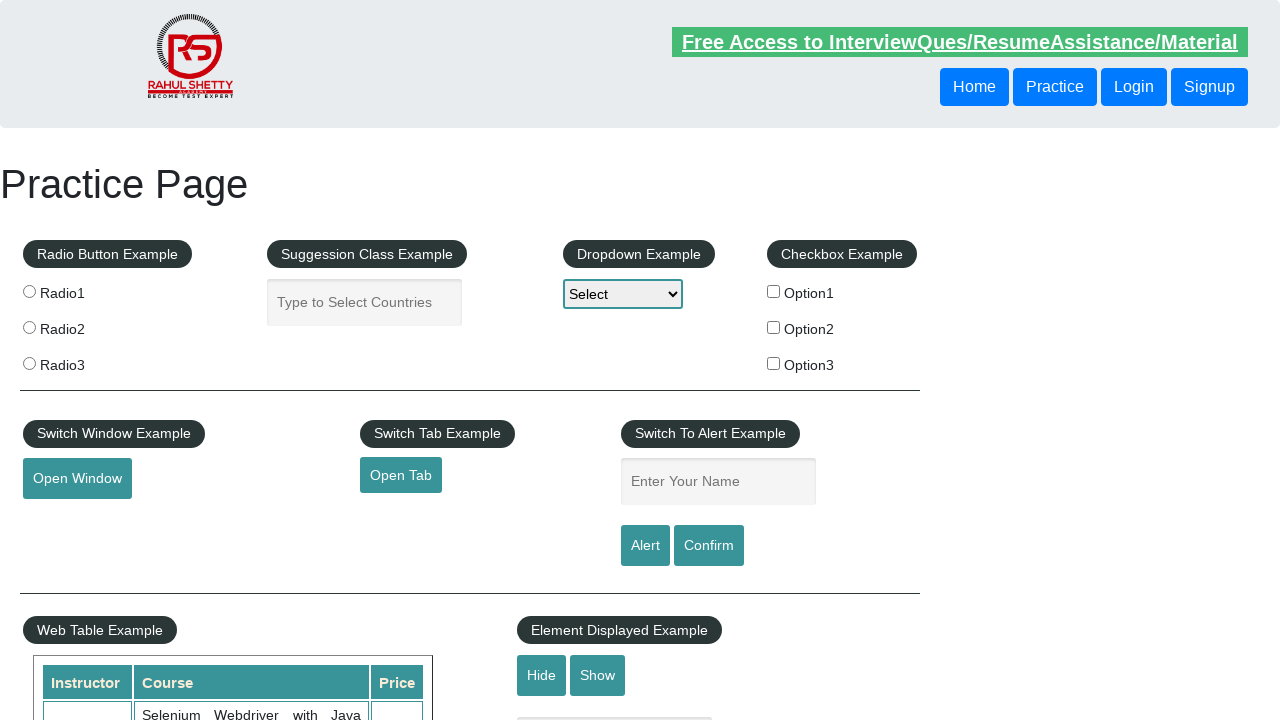

Typed 'ind' in autocomplete field to trigger country suggestions on #autocomplete
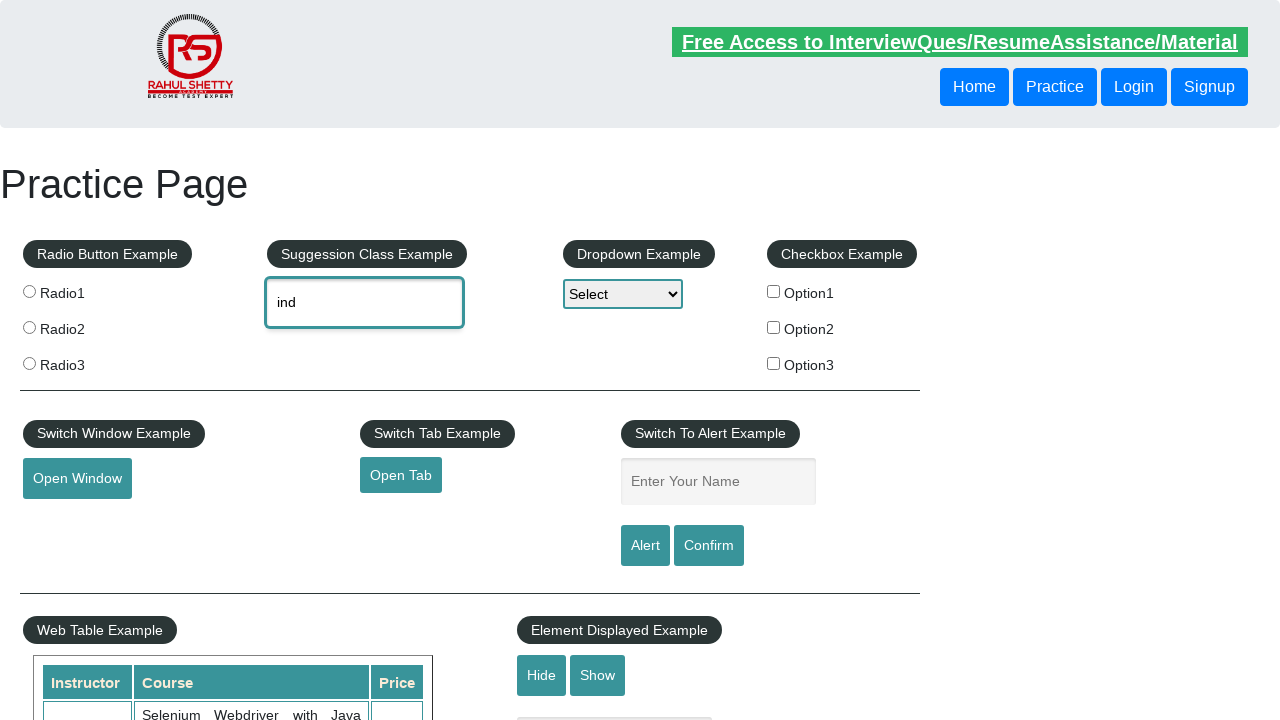

Autocomplete suggestions dropdown appeared
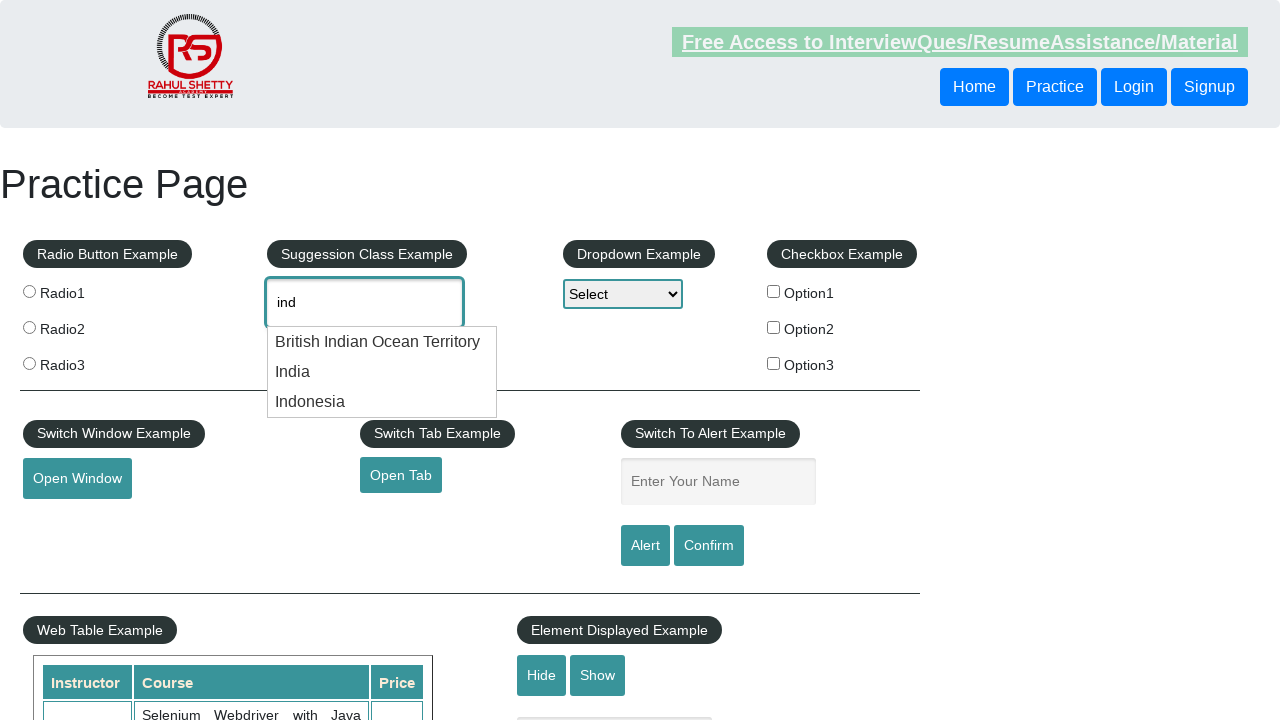

Selected 'India' from autocomplete dropdown suggestions at (382, 342) on .ui-menu-item:has-text('India')
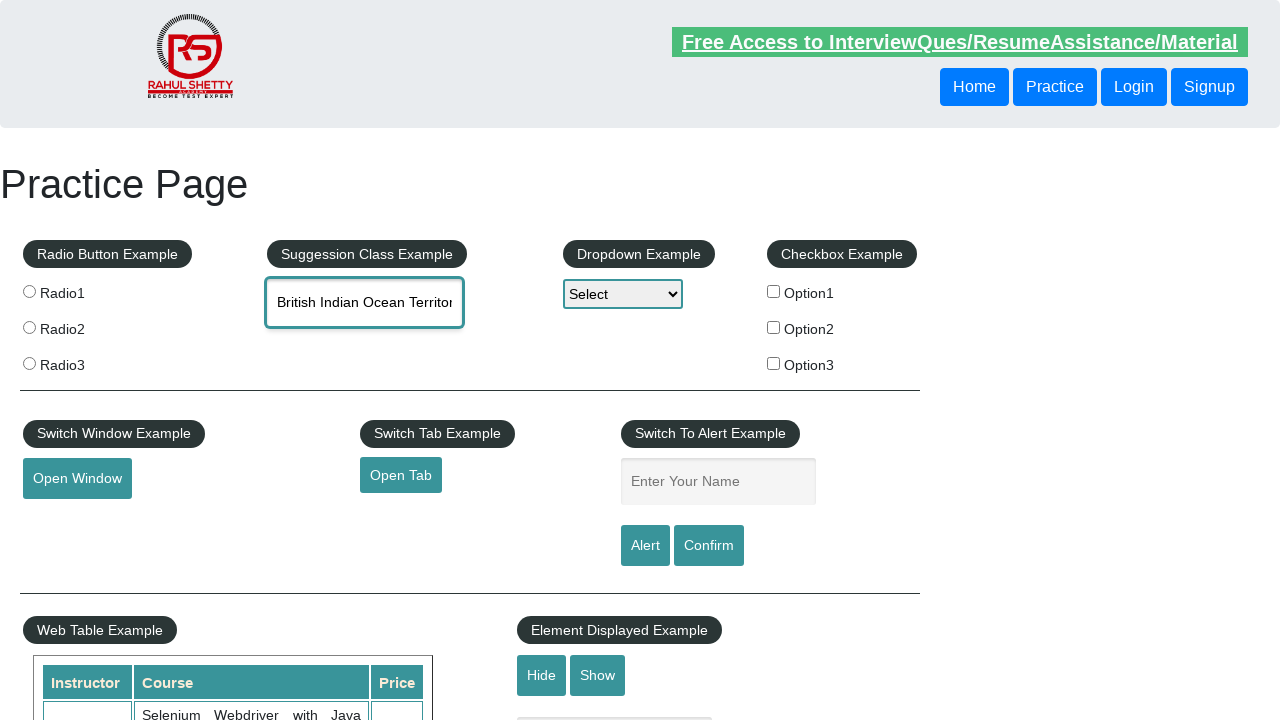

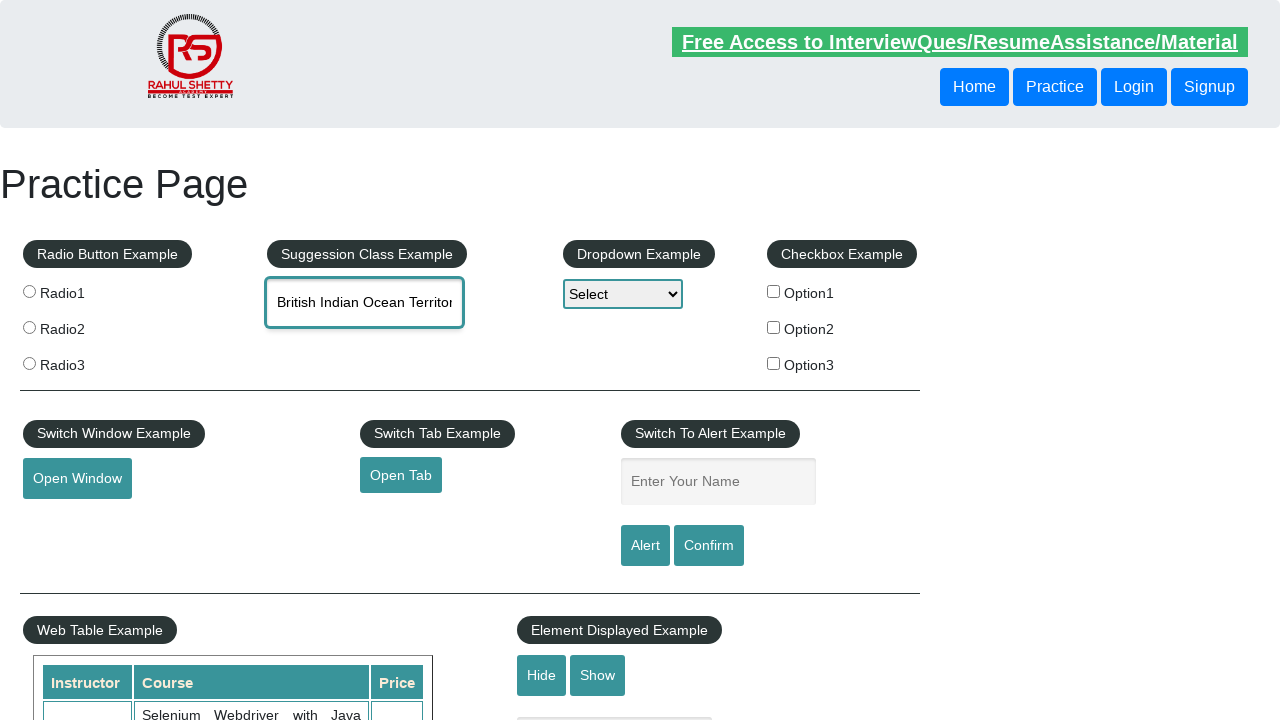